Tests a registration form by filling in first name, last name, and email fields, then submitting the form and verifying the success message

Starting URL: http://suninjuly.github.io/registration1.html

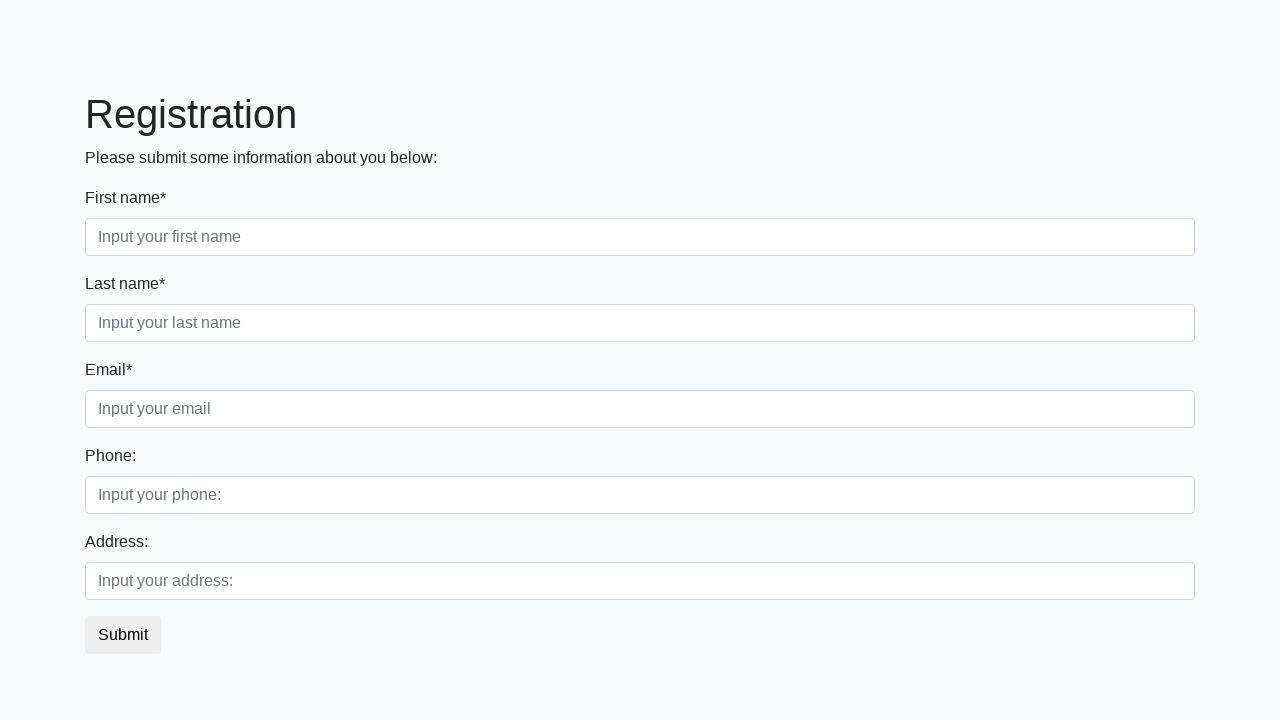

Filled first name field with 'Hello' on .first_block .first
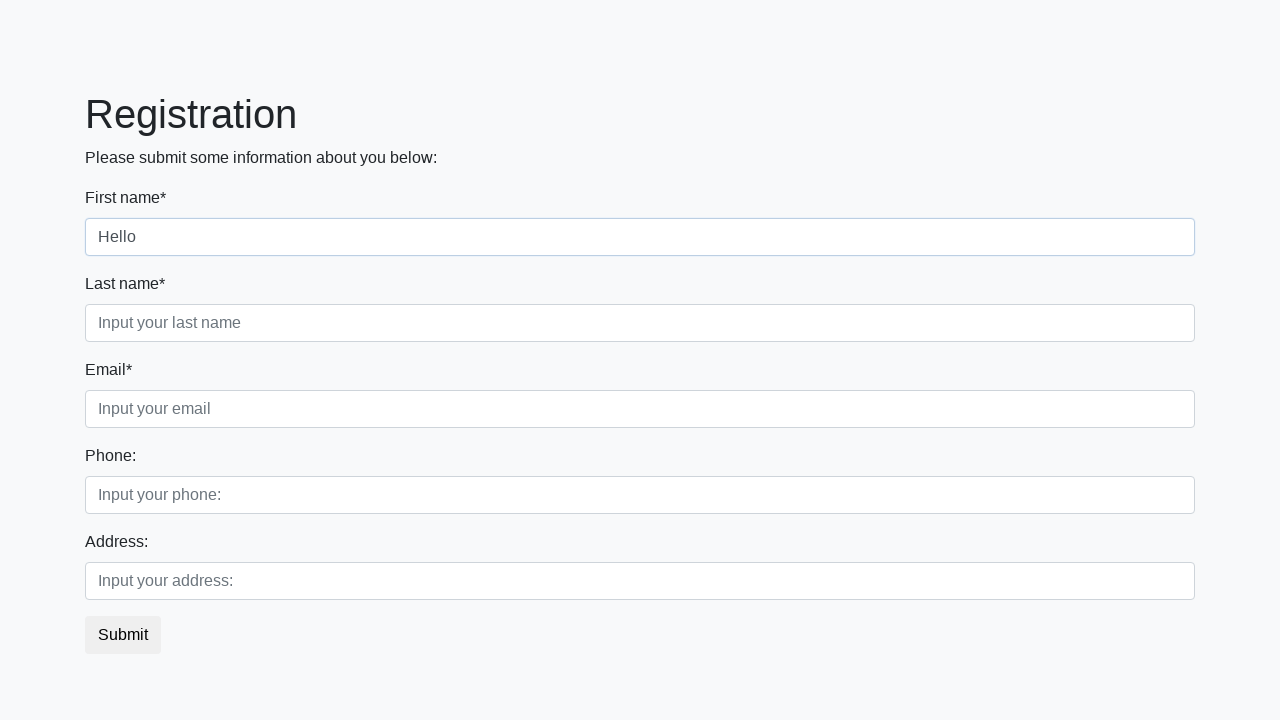

Filled last name field with 'Selenium' on .first_block .second
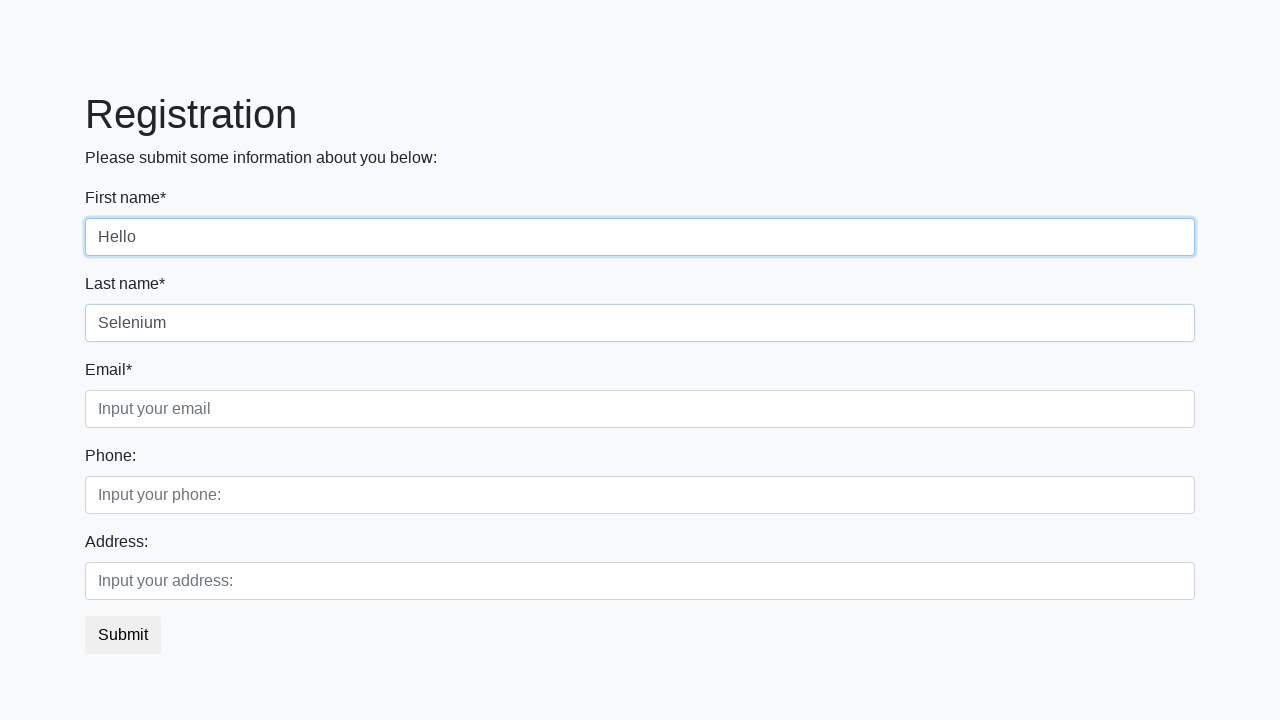

Filled email field with 'test@example.com' on .first_block .third
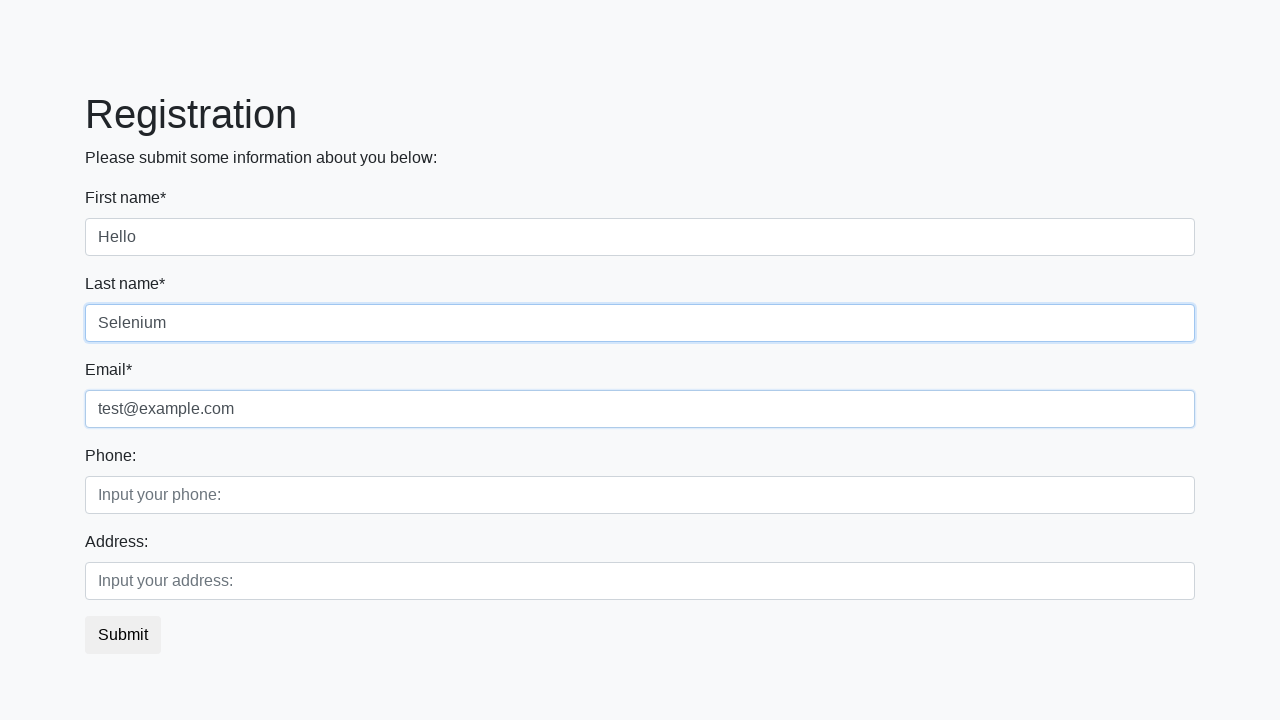

Clicked submit button to register at (123, 635) on button.btn
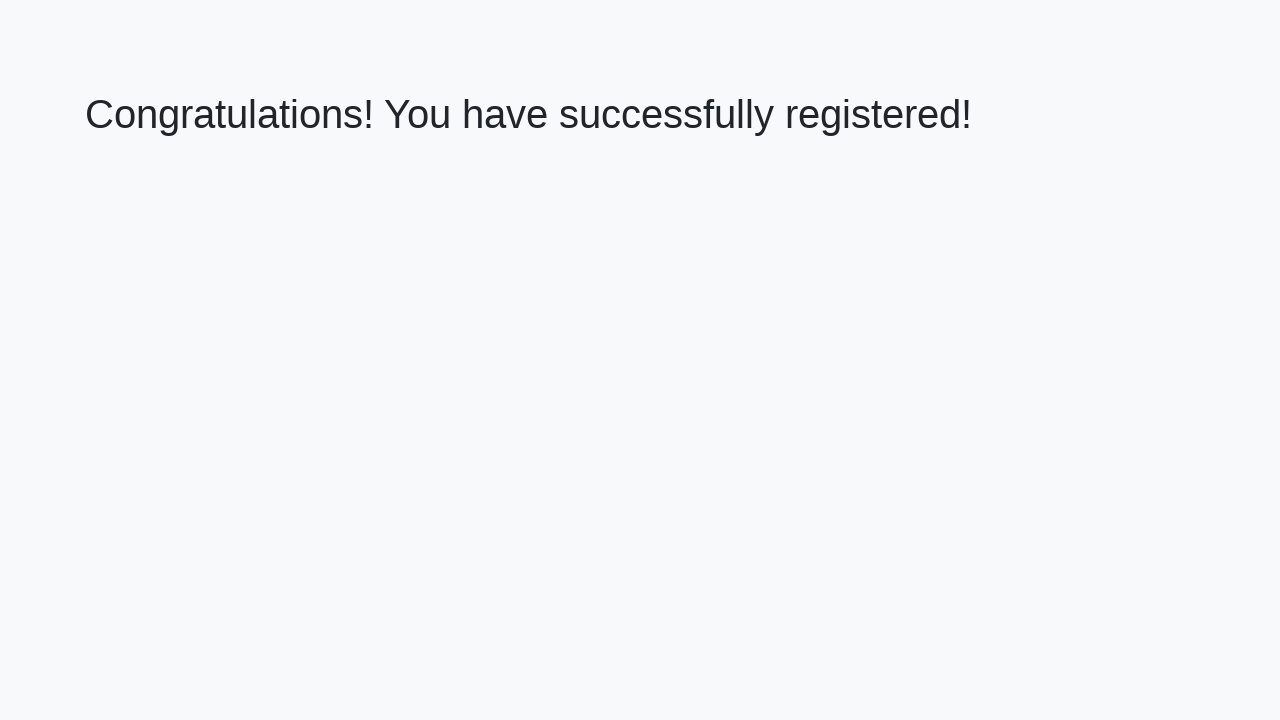

Success message header loaded
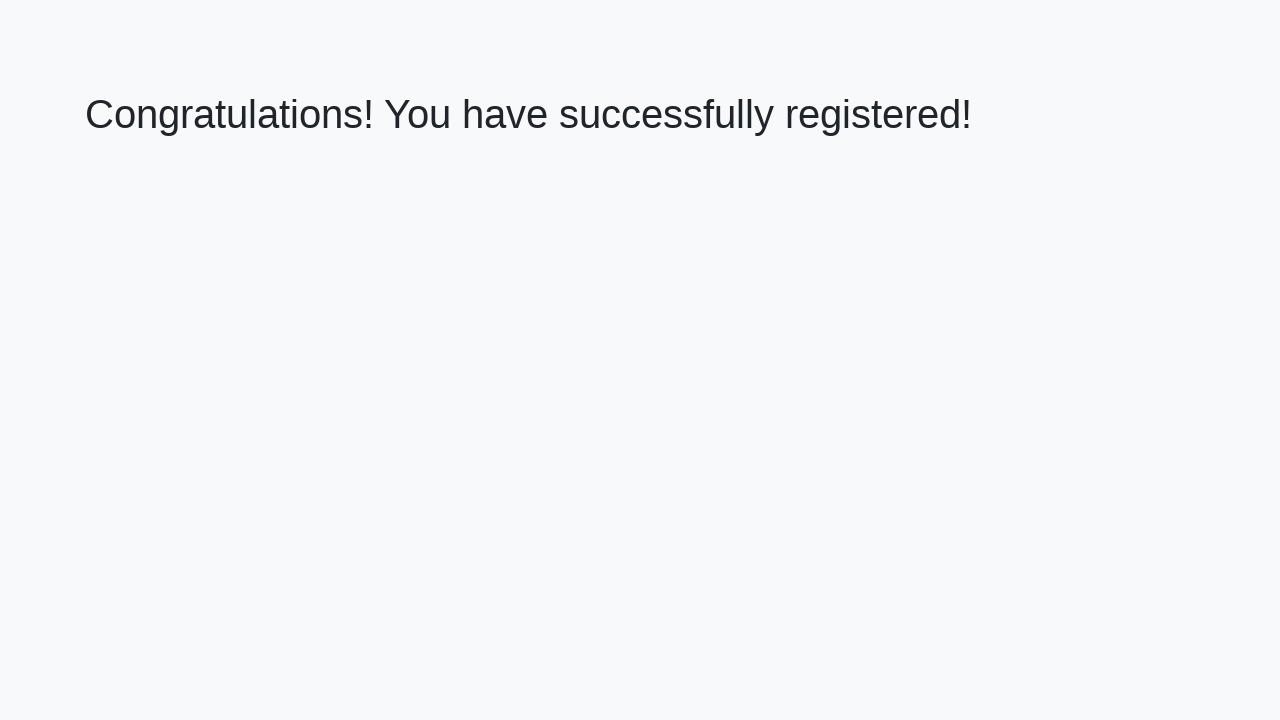

Retrieved success message text
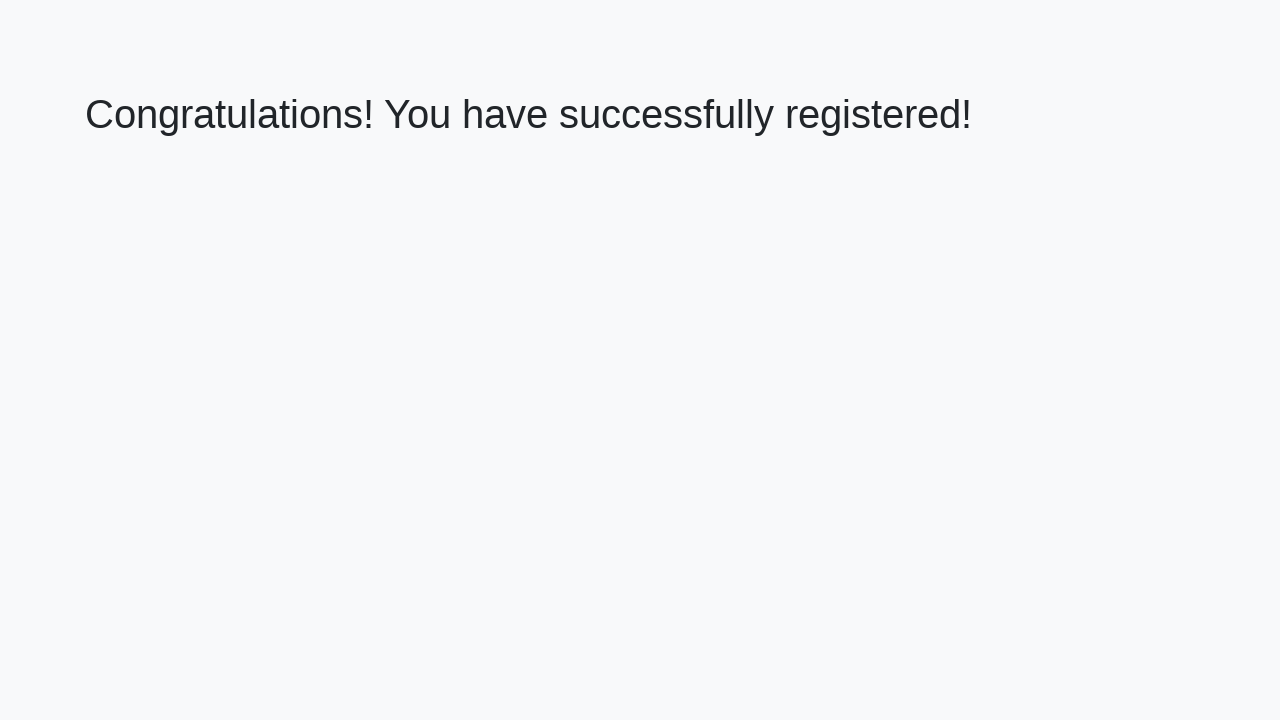

Verified success message: 'Congratulations! You have successfully registered!'
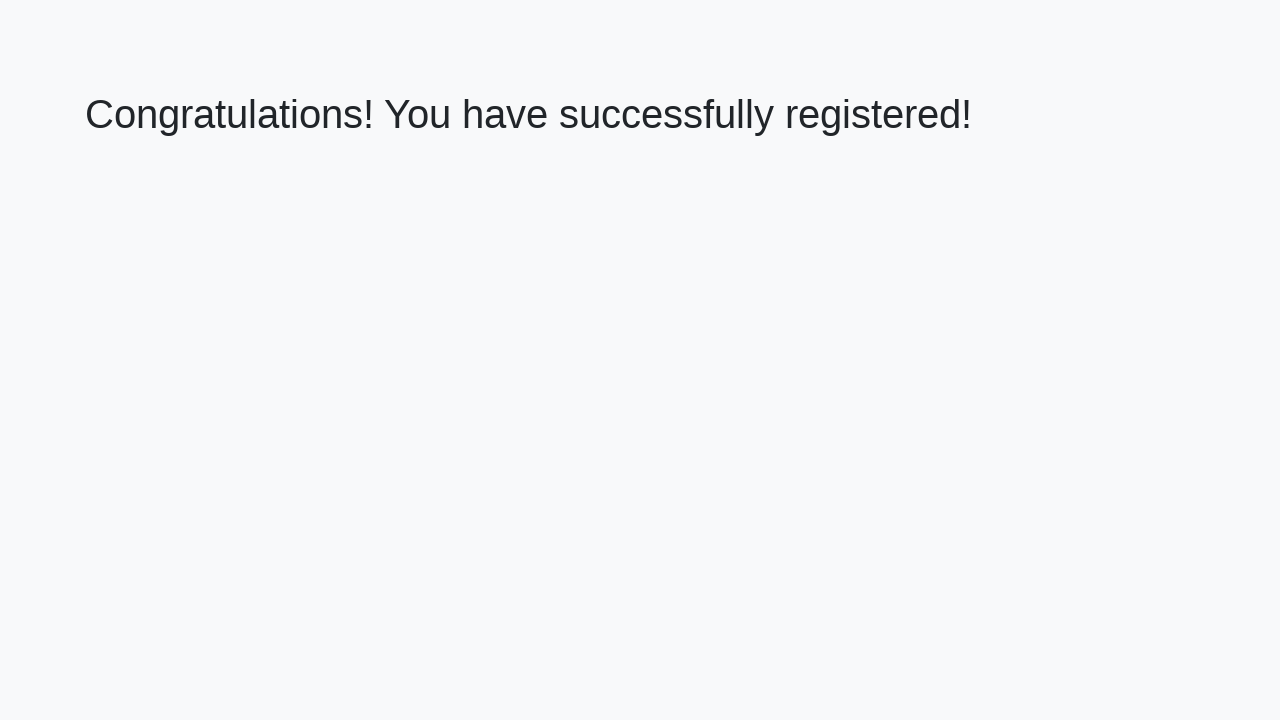

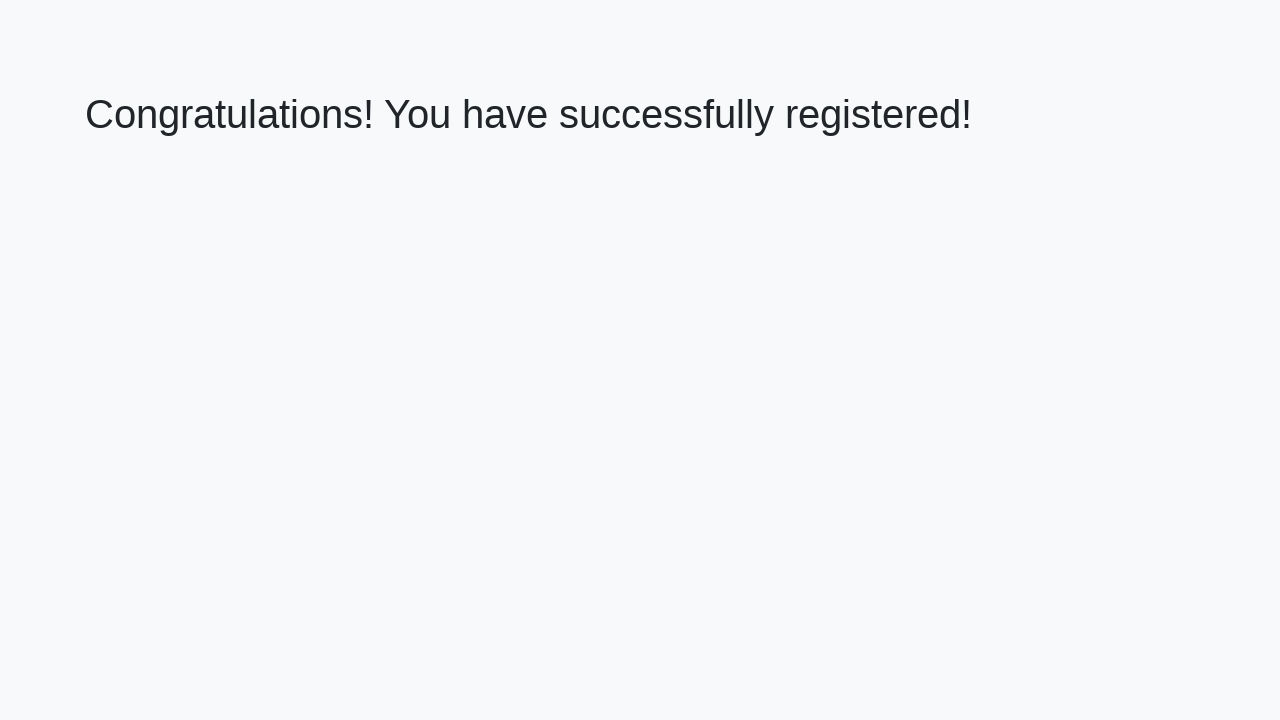